Tests page load performance by navigating to multiple pages on the biospajz.rs website and measuring load times

Starting URL: https://www.biospajz.rs/categories

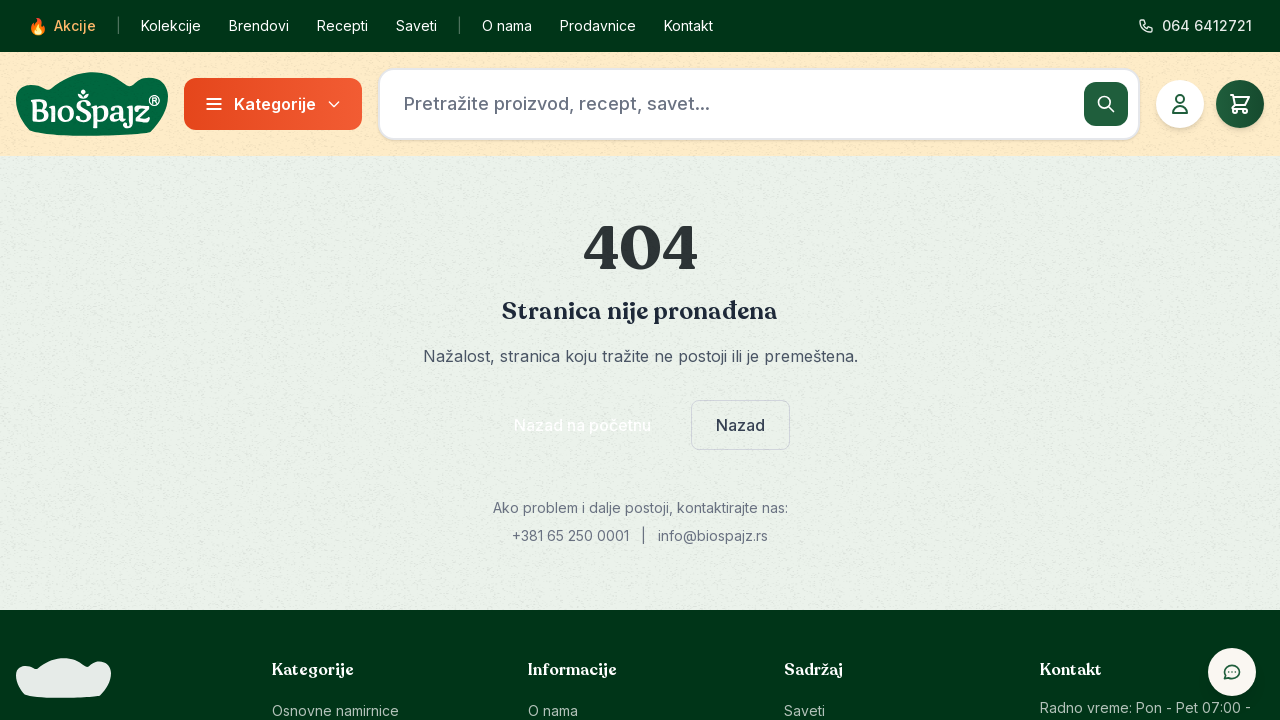

Navigated to Saveti page
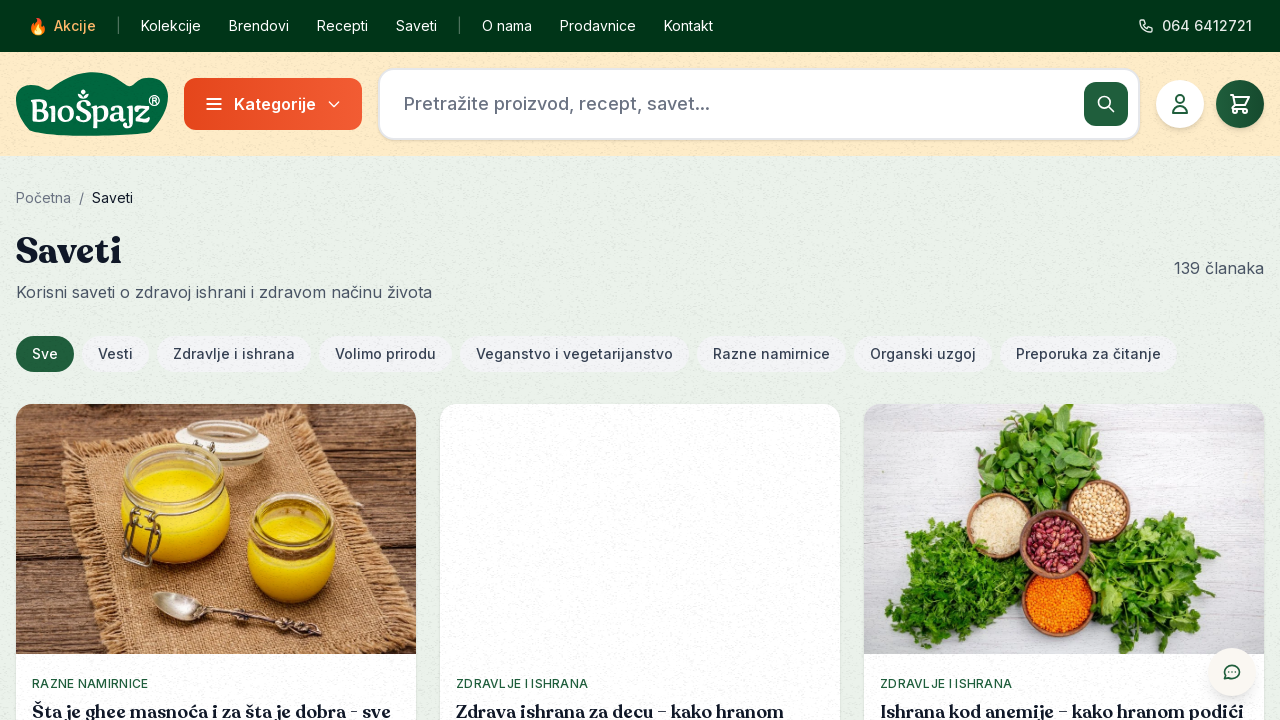

Navigated to Razne namirnice page
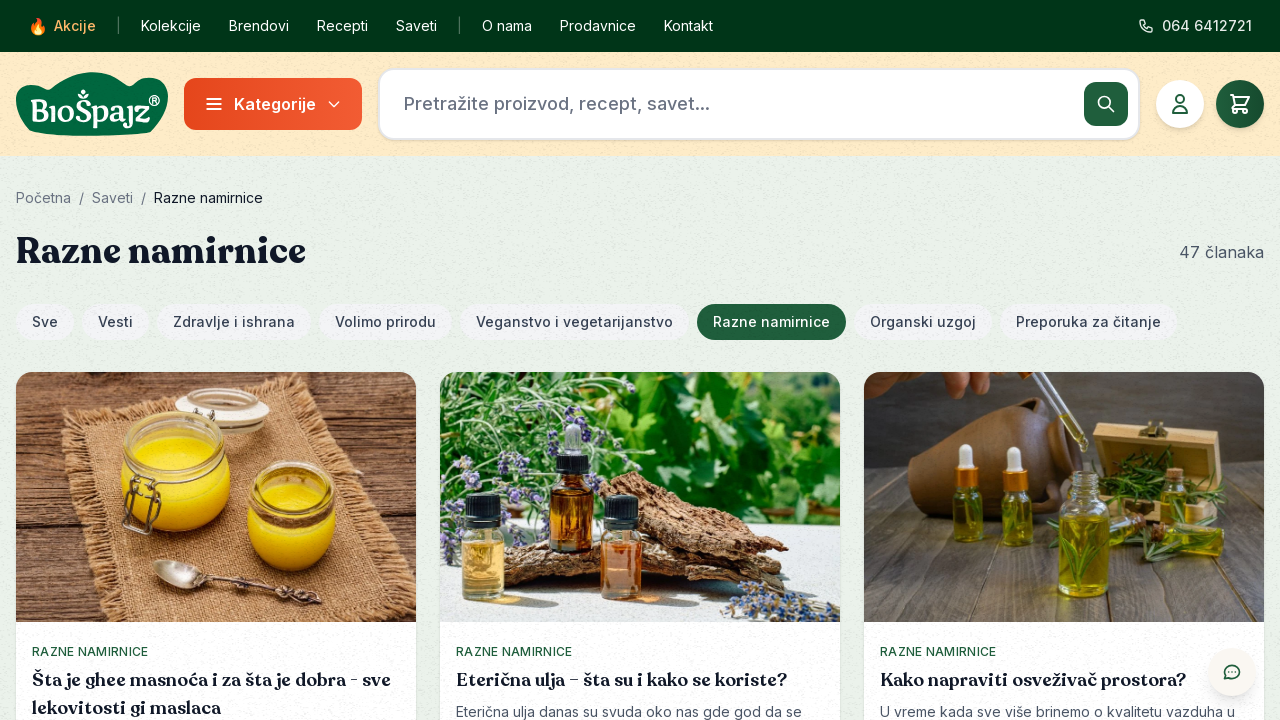

Navigated to Zacini i pikant dodaci page
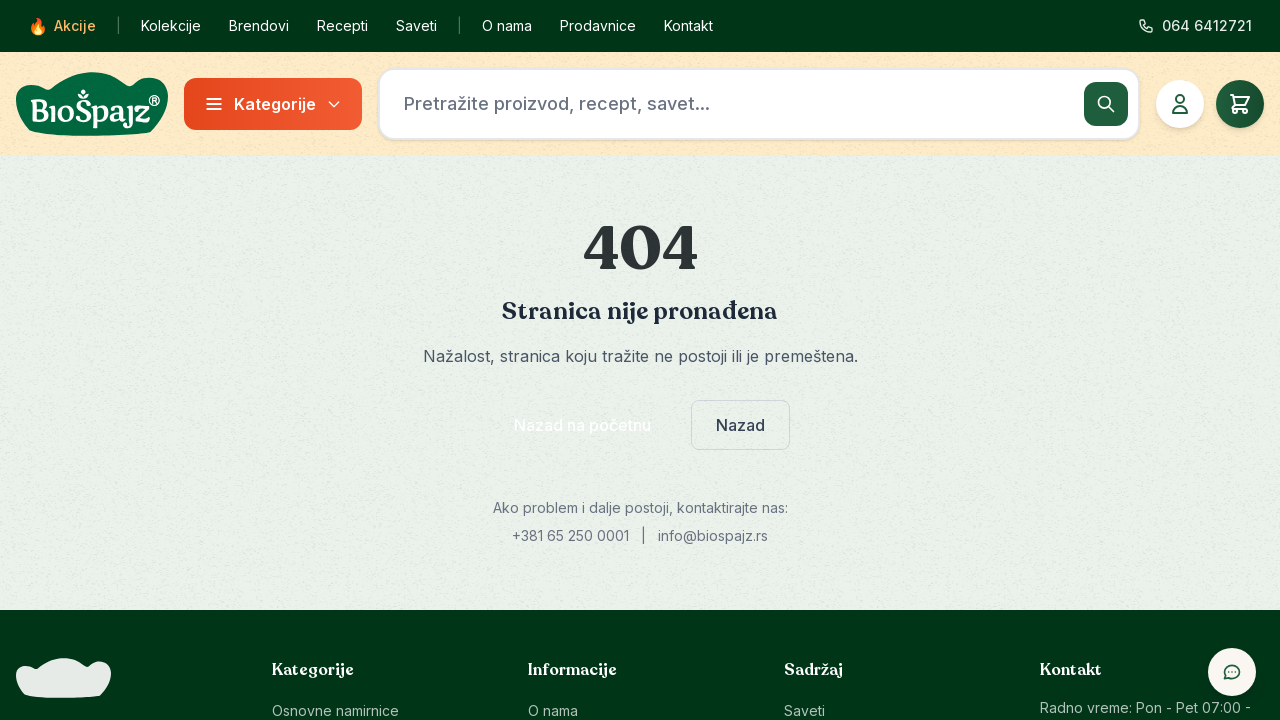

Navigated to Kontakt page
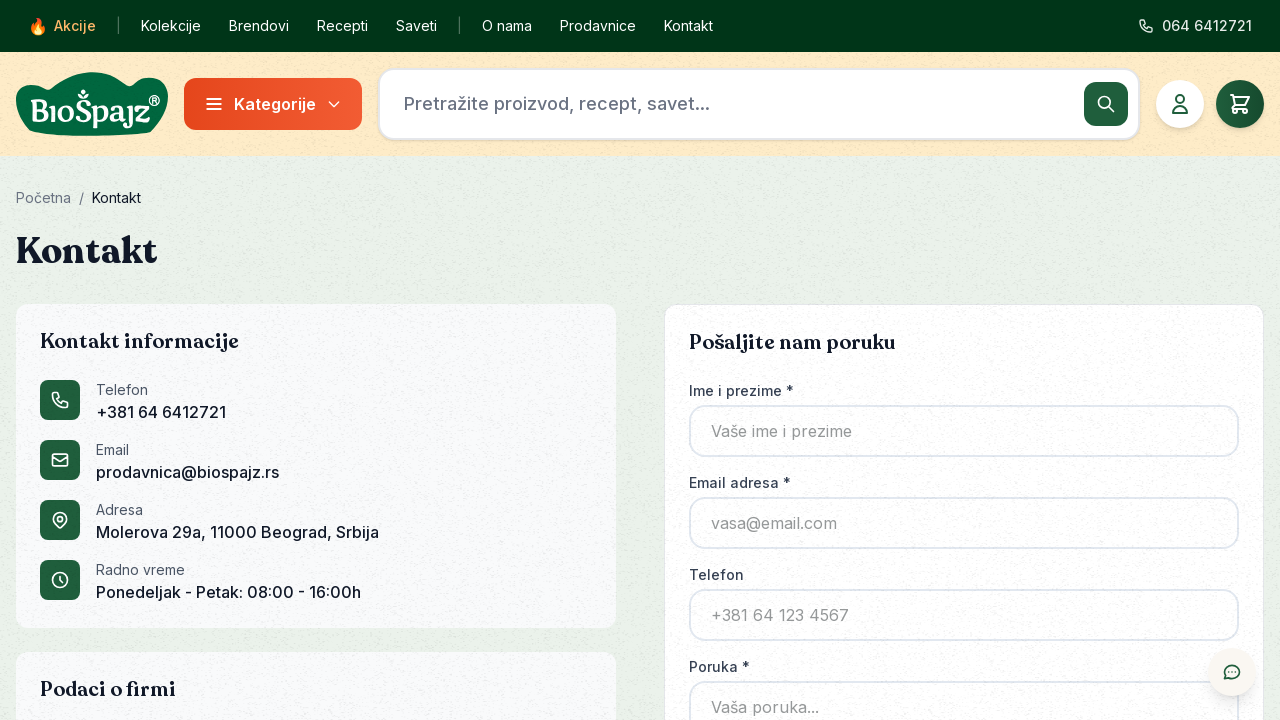

Navigated to Kozmetika i higijena page
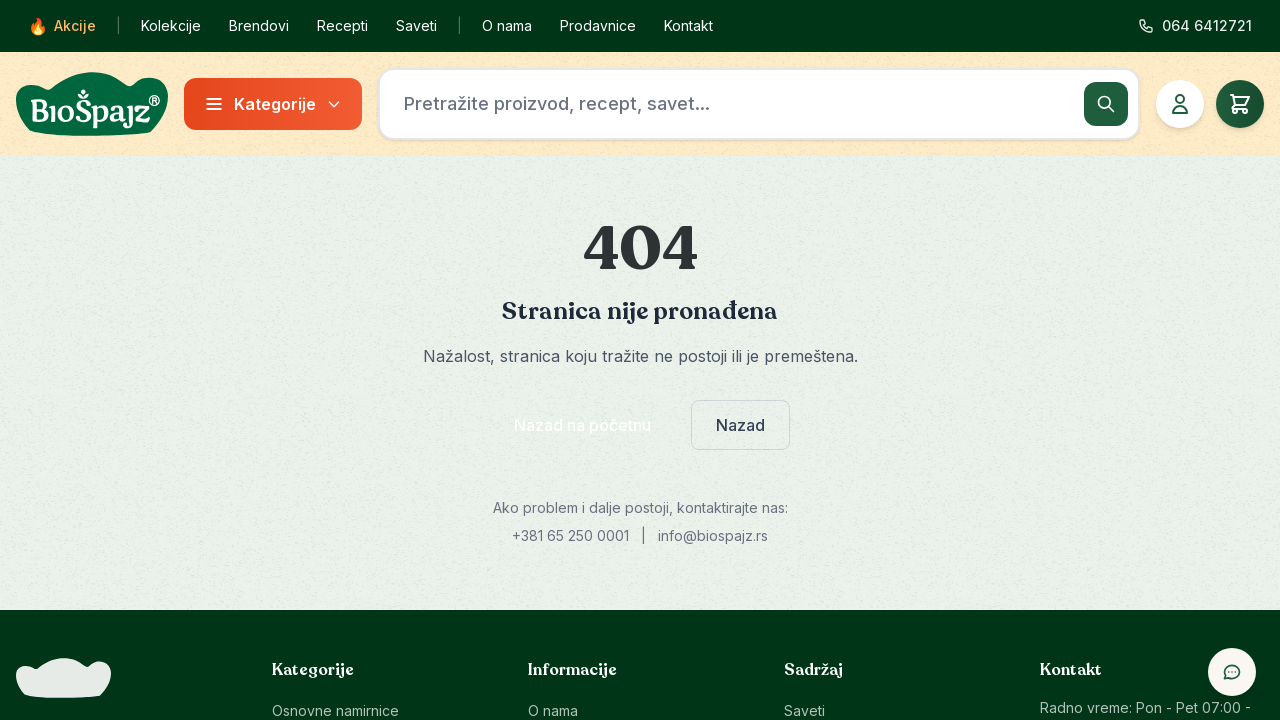

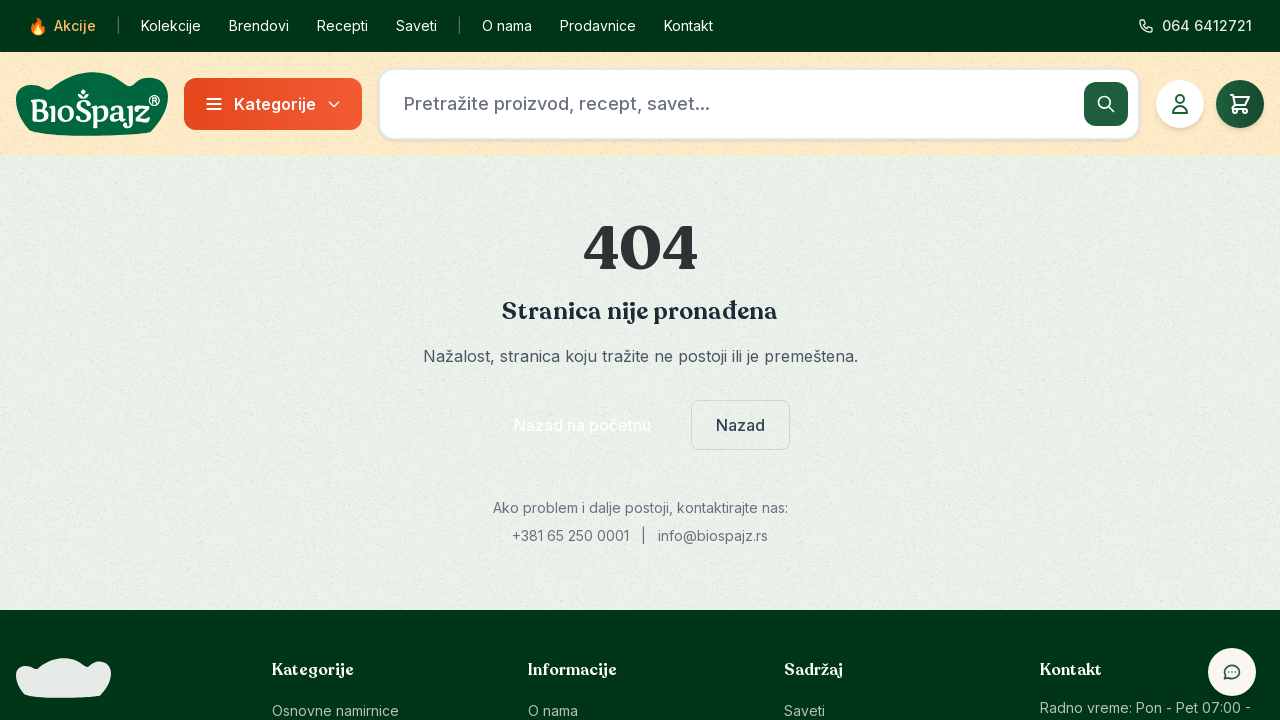